Tests JavaScript alert functionality by clicking the alert button, verifying the alert text, accepting the alert, and confirming the button is still enabled after dismissal

Starting URL: https://the-internet.herokuapp.com/javascript_alerts

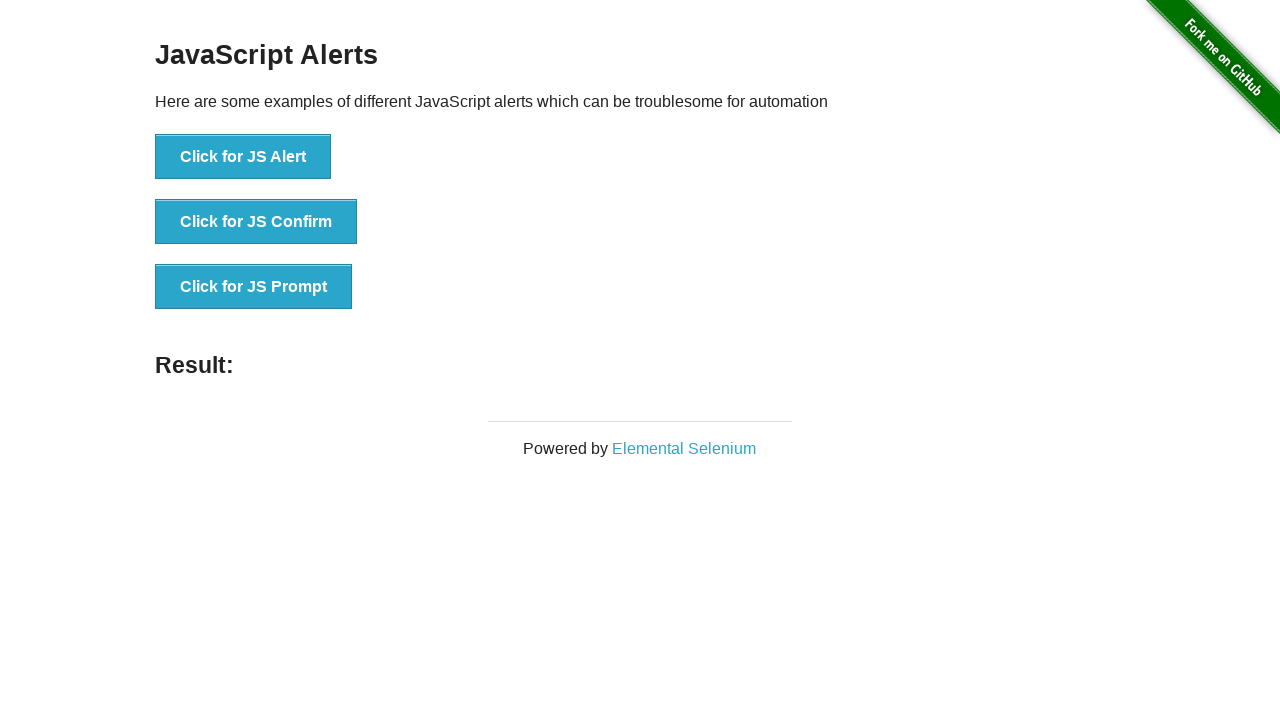

Clicked the JavaScript alert button at (243, 157) on xpath=//*[text()='Click for JS Alert']
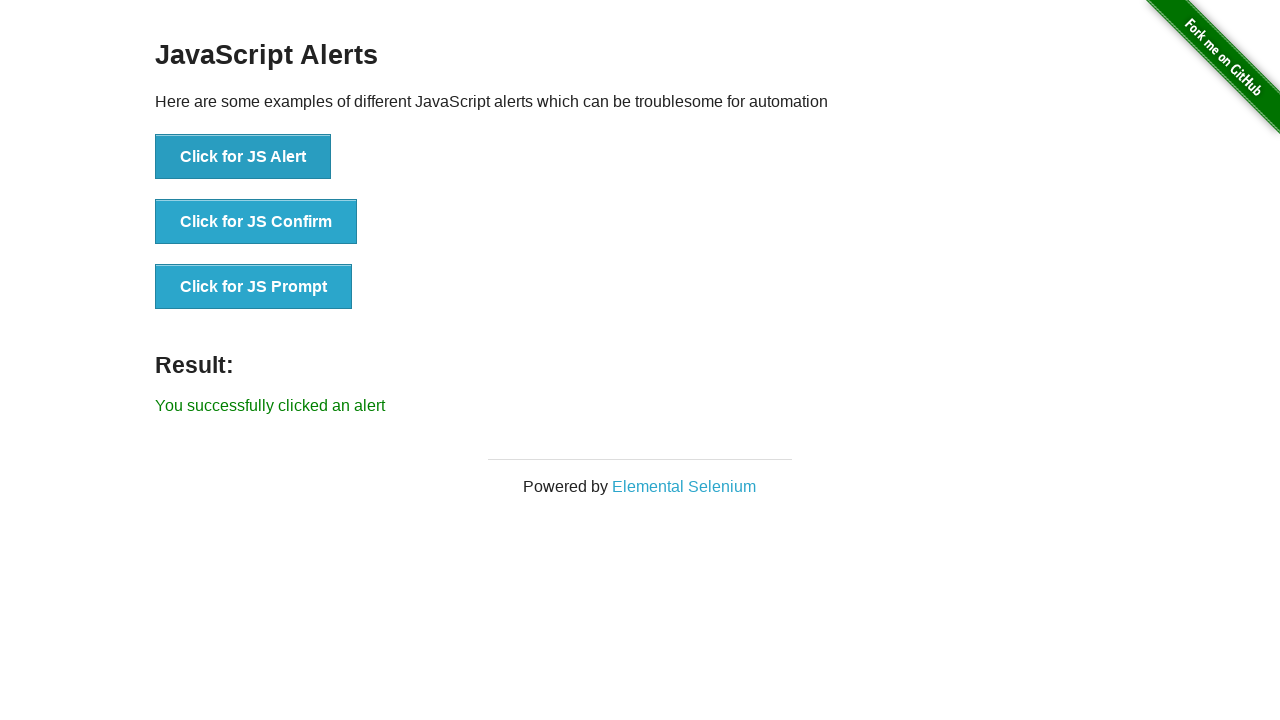

Set up dialog handler to accept alerts
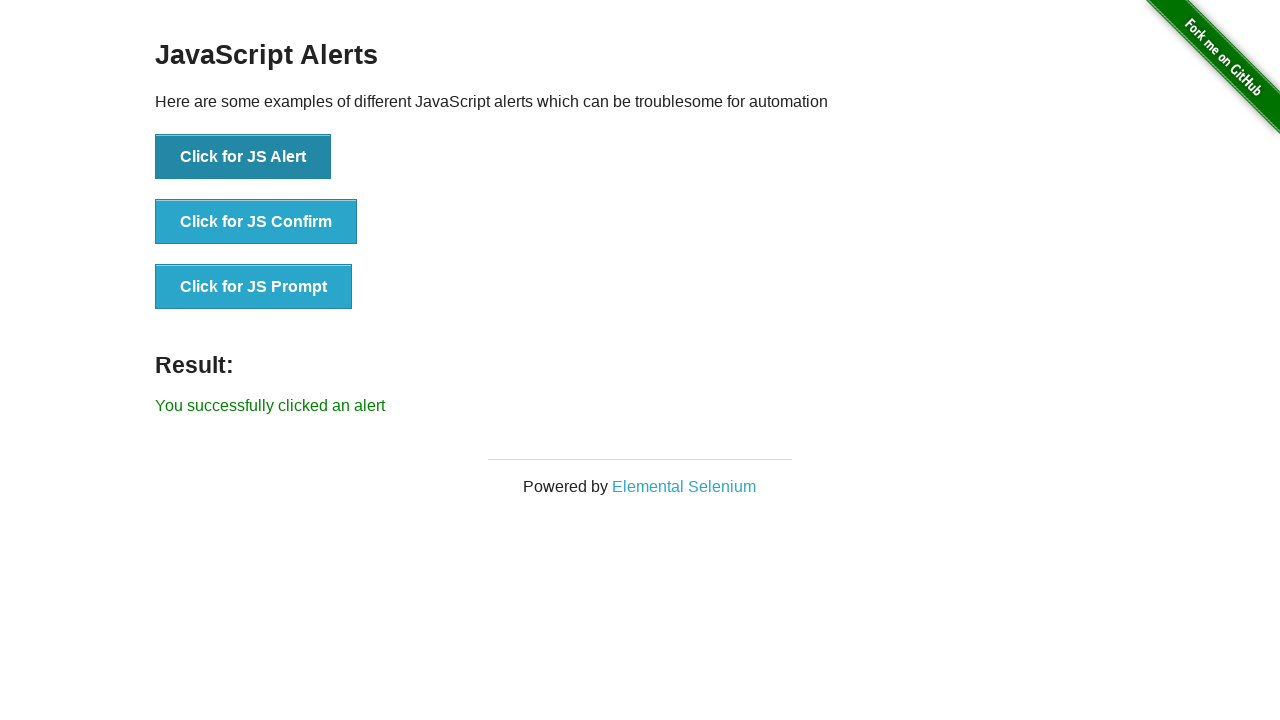

Clicked the alert button to trigger JavaScript alert at (243, 157) on text=Click for JS Alert
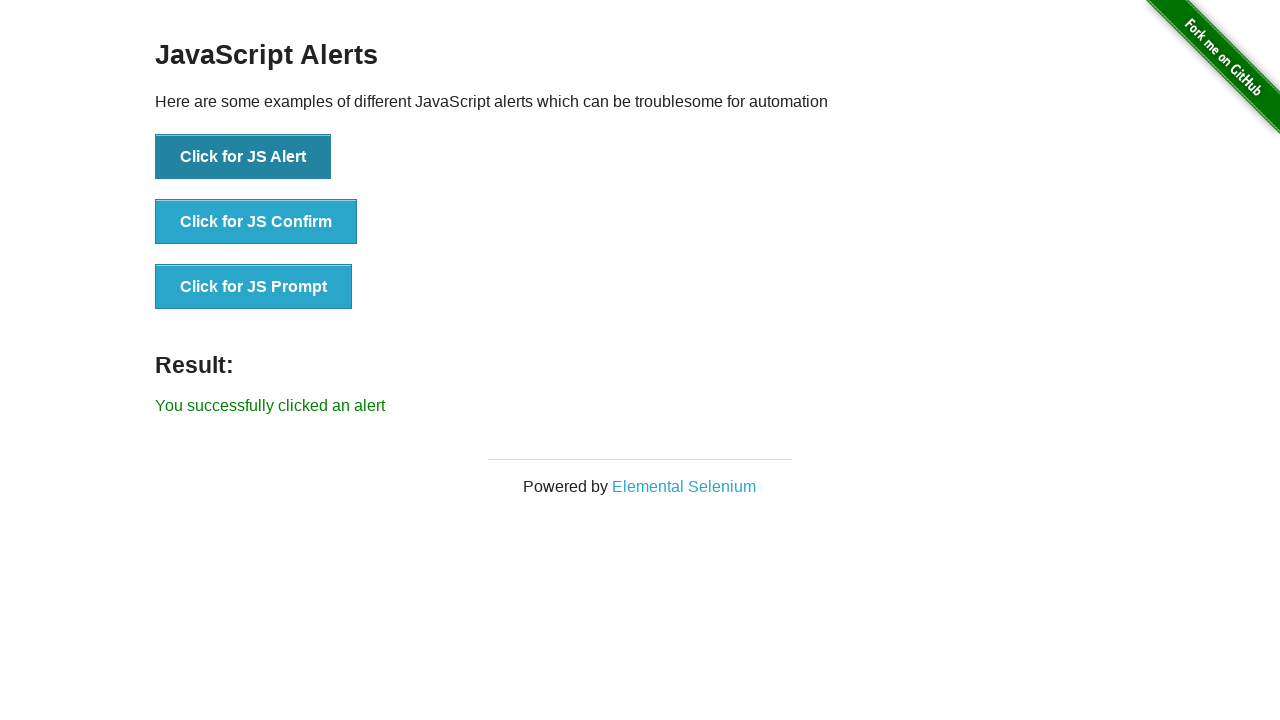

Verified alert button is still enabled and present after alert dismissal
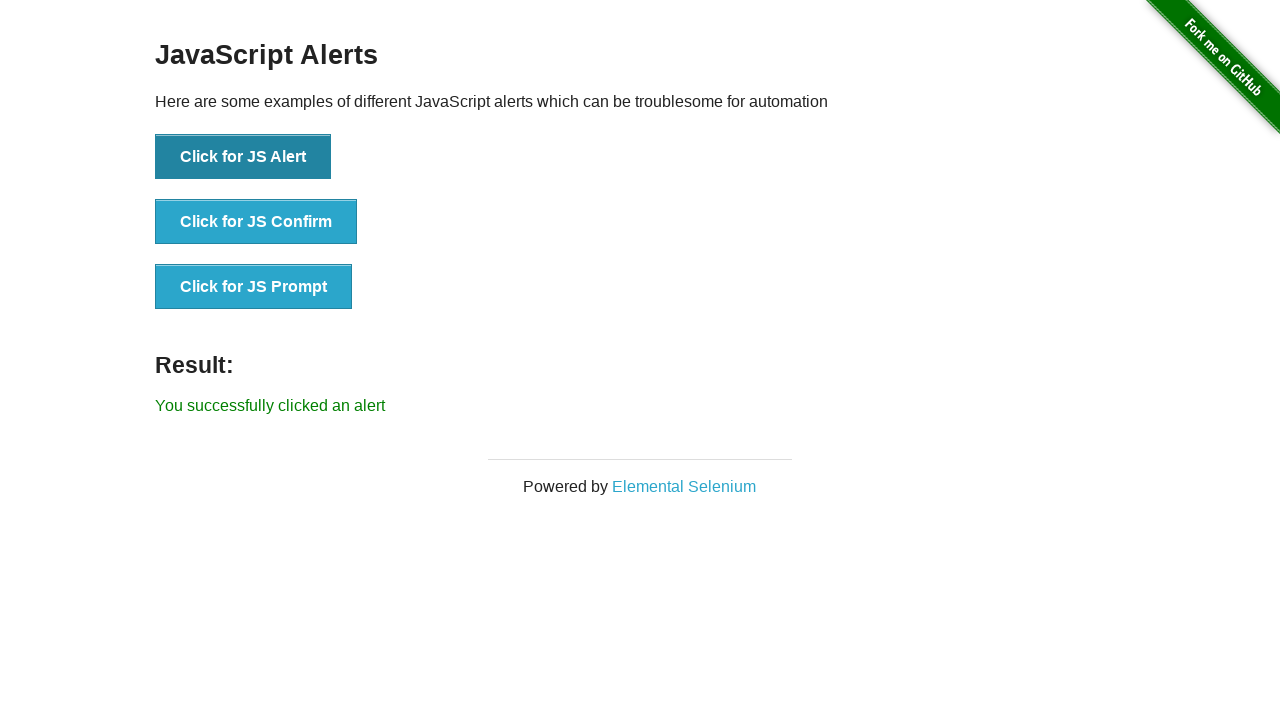

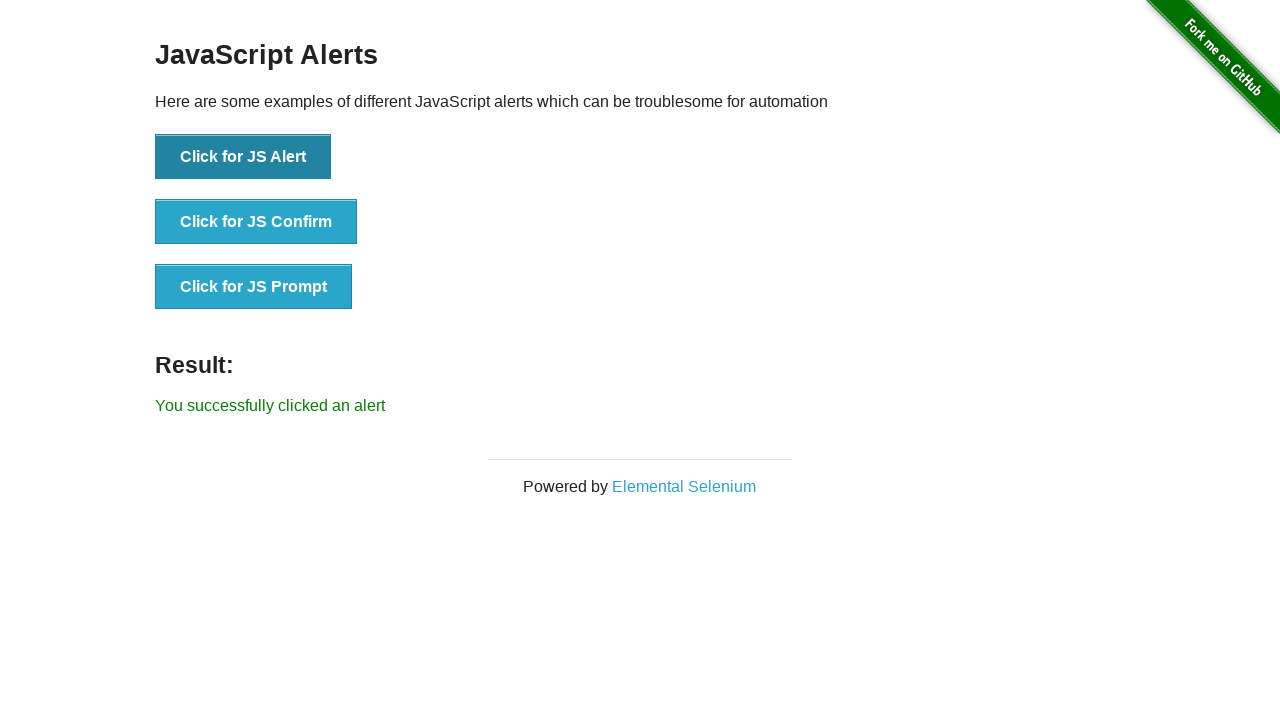